Tests handling of JavaScript confirm popup by clicking a button, dismissing the confirm dialog, then clicking again and accepting it

Starting URL: https://the-internet.herokuapp.com/javascript_alerts

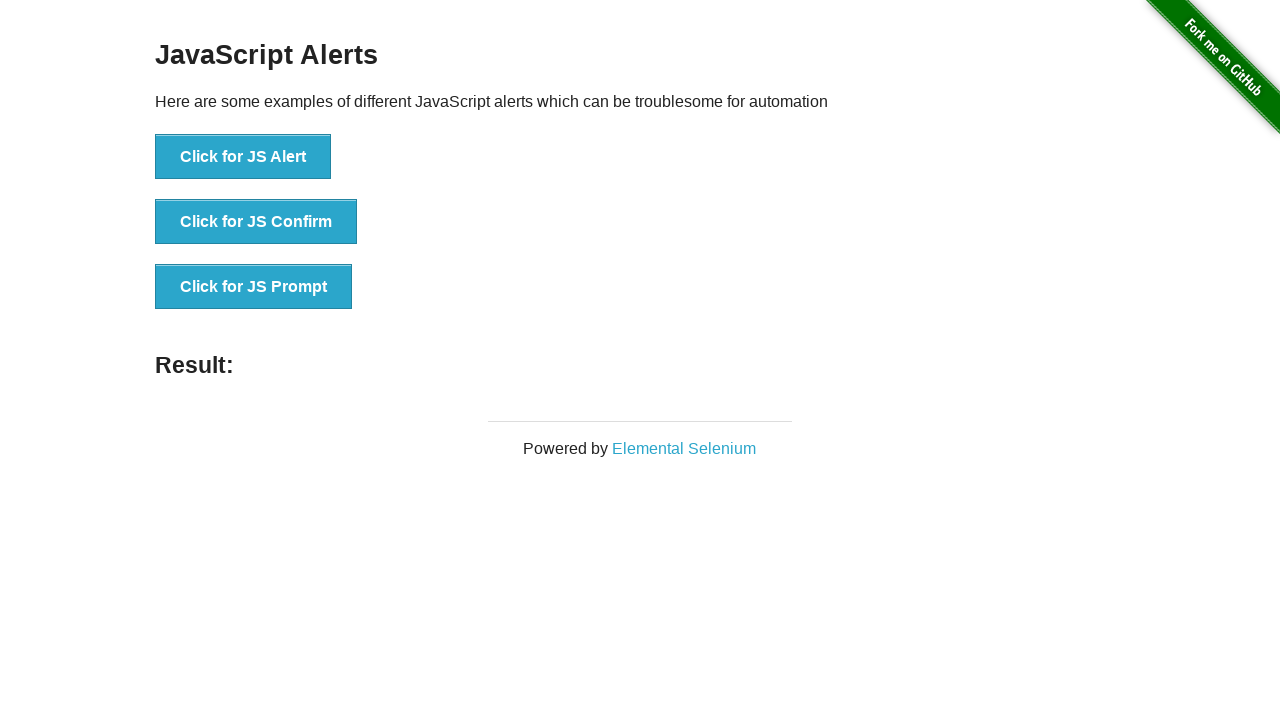

Set up dialog handler to dismiss the confirm popup
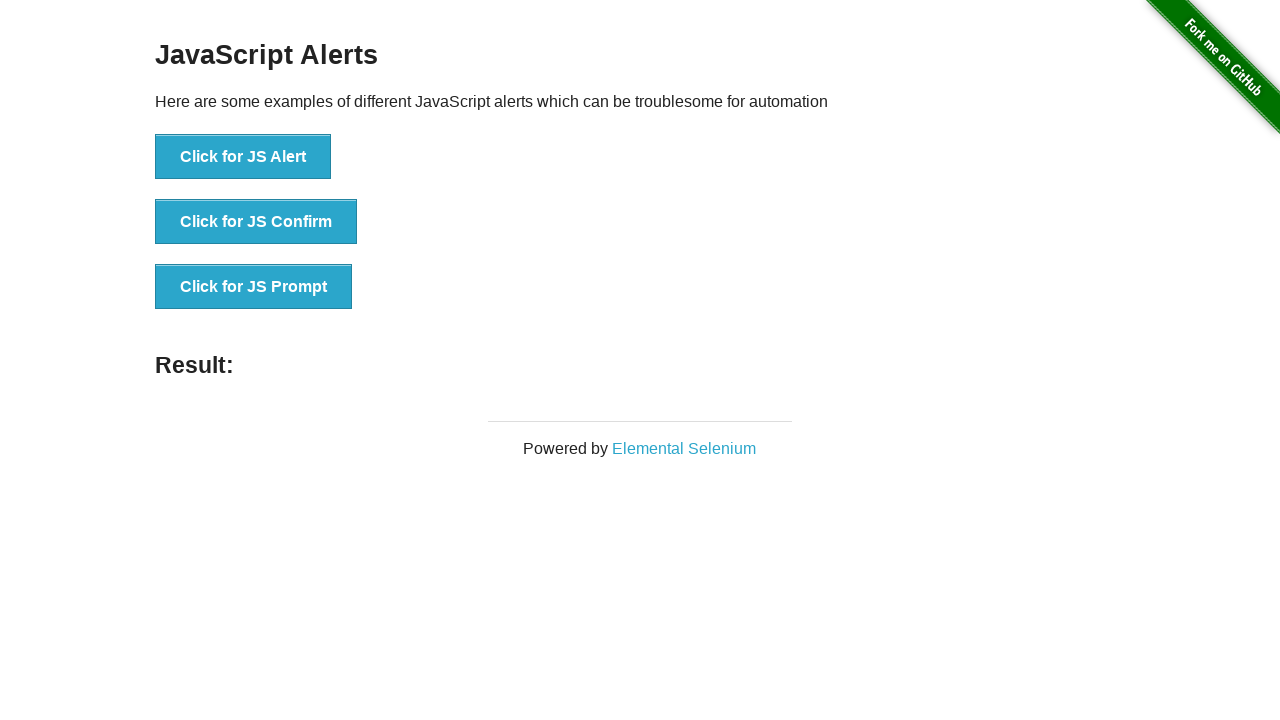

Clicked the JavaScript Confirm button at (256, 222) on xpath=//*[@id='content']/div/ul/li[2]/button
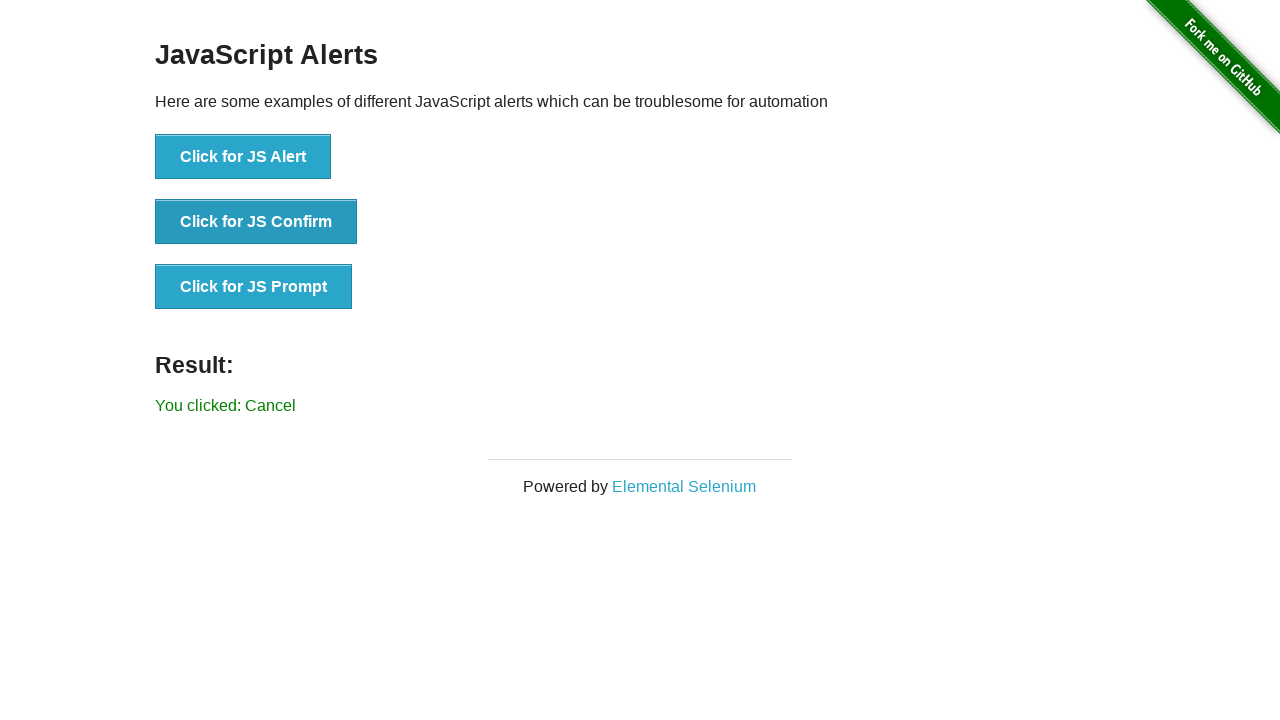

Waited 500ms for dialog handling
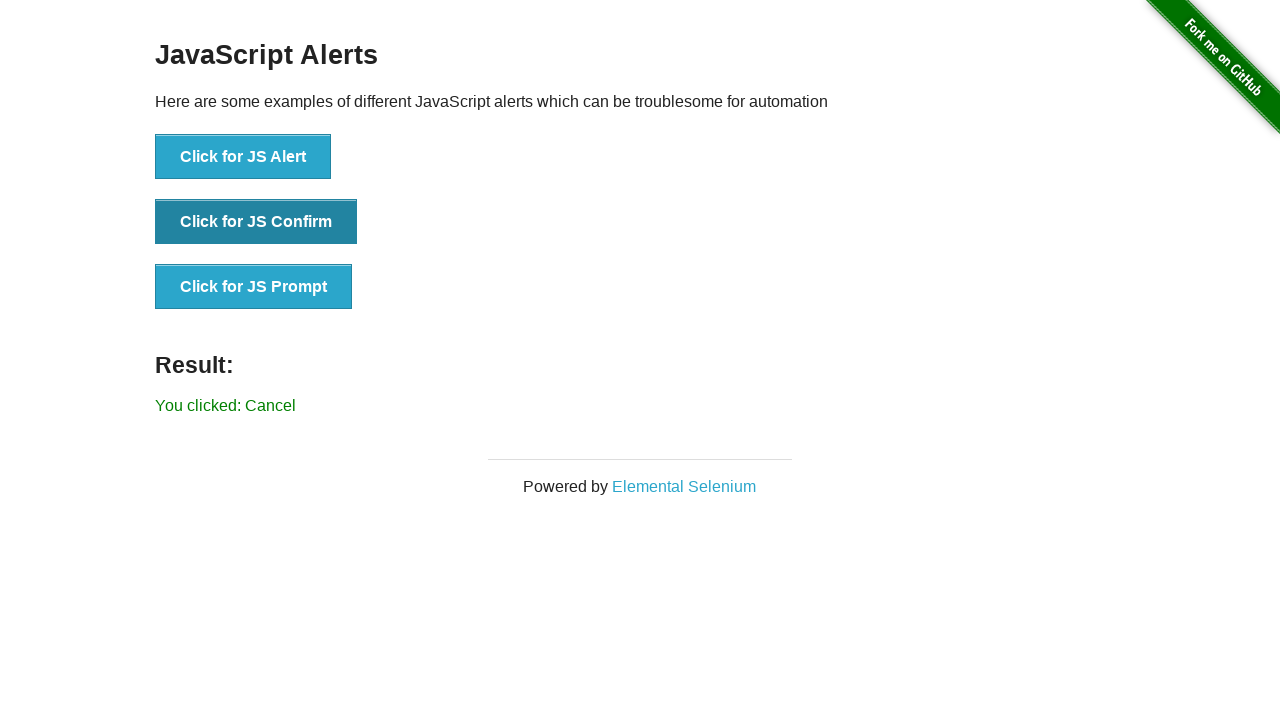

Set up dialog handler to accept the confirm popup
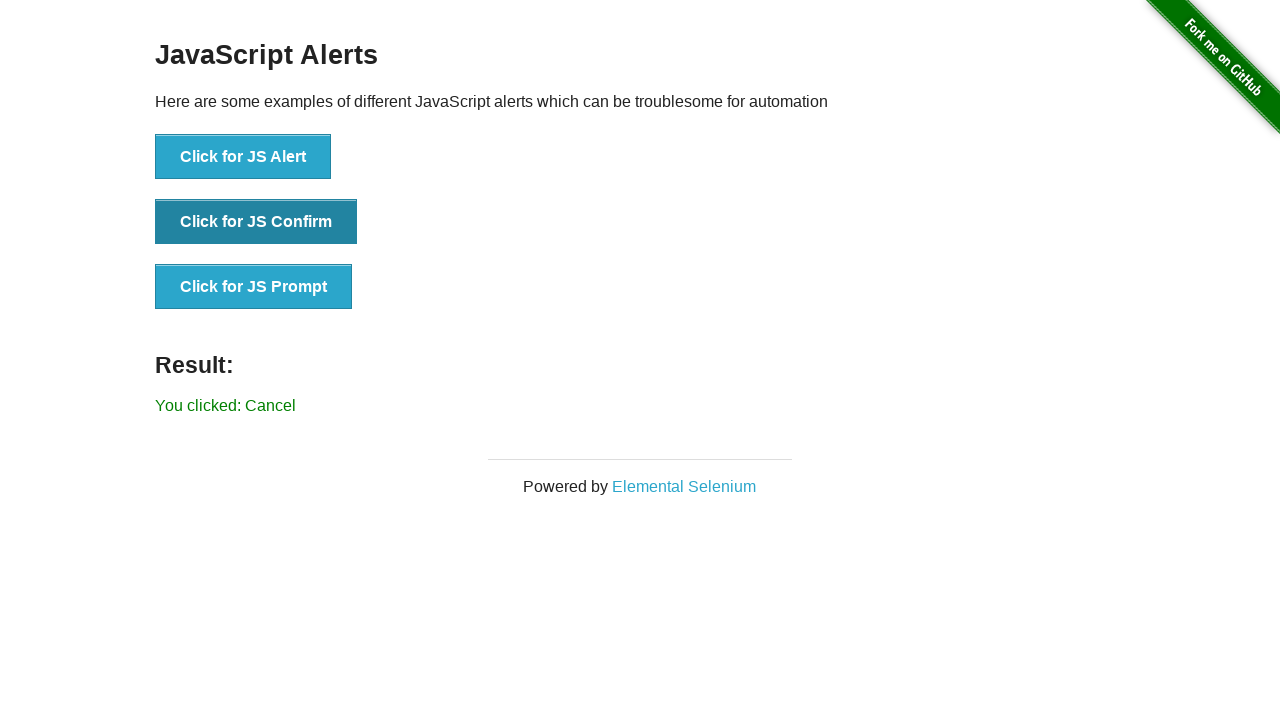

Clicked the JavaScript Confirm button again at (256, 222) on xpath=//*[@id='content']/div/ul/li[2]/button
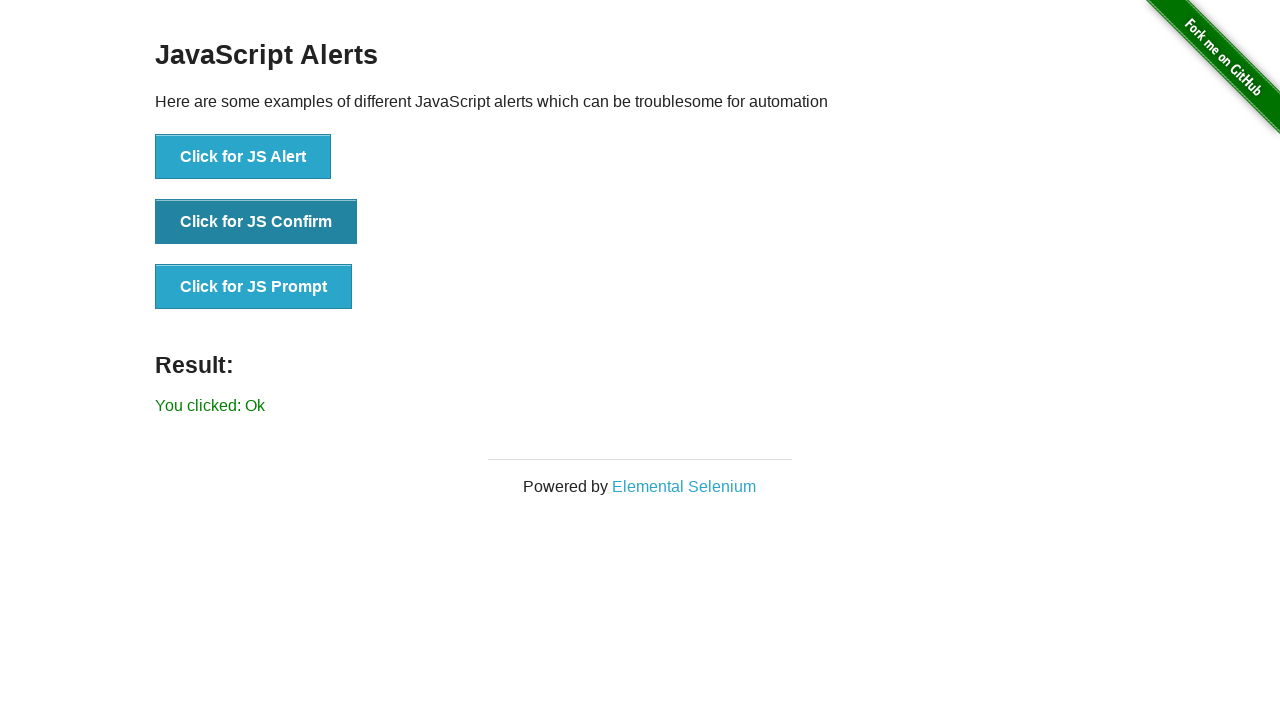

Result message appeared after accepting confirm dialog
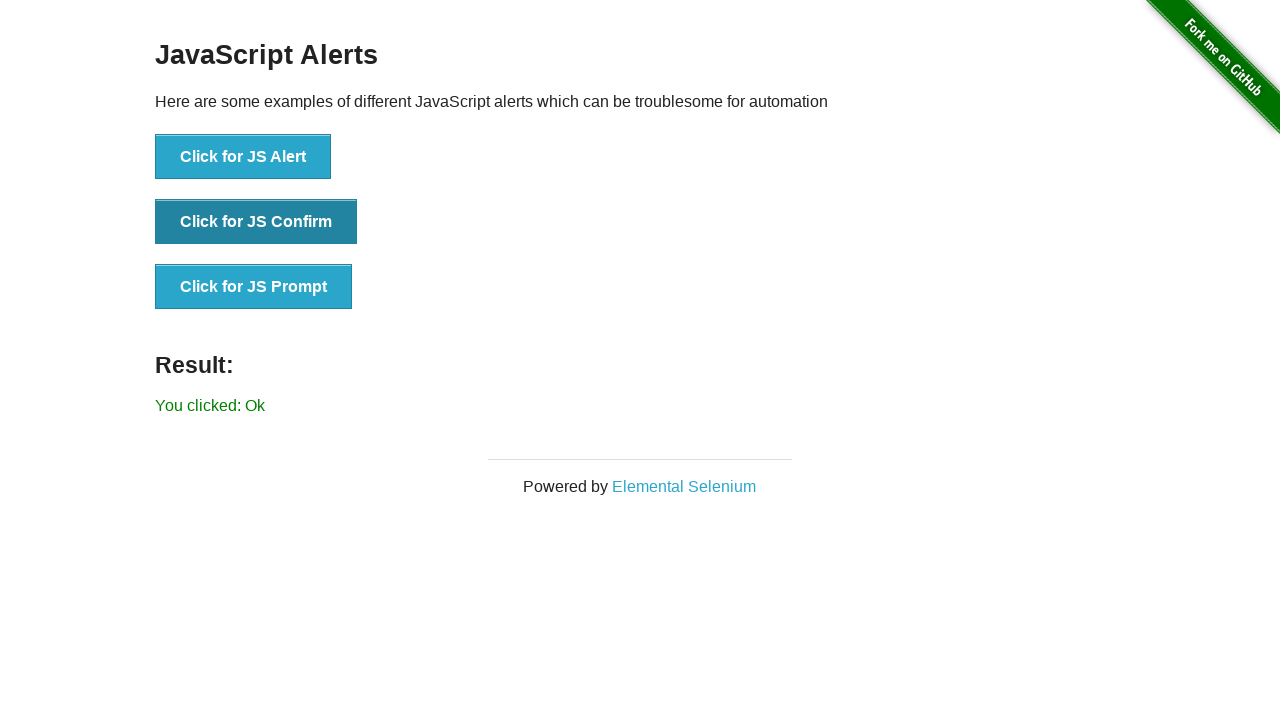

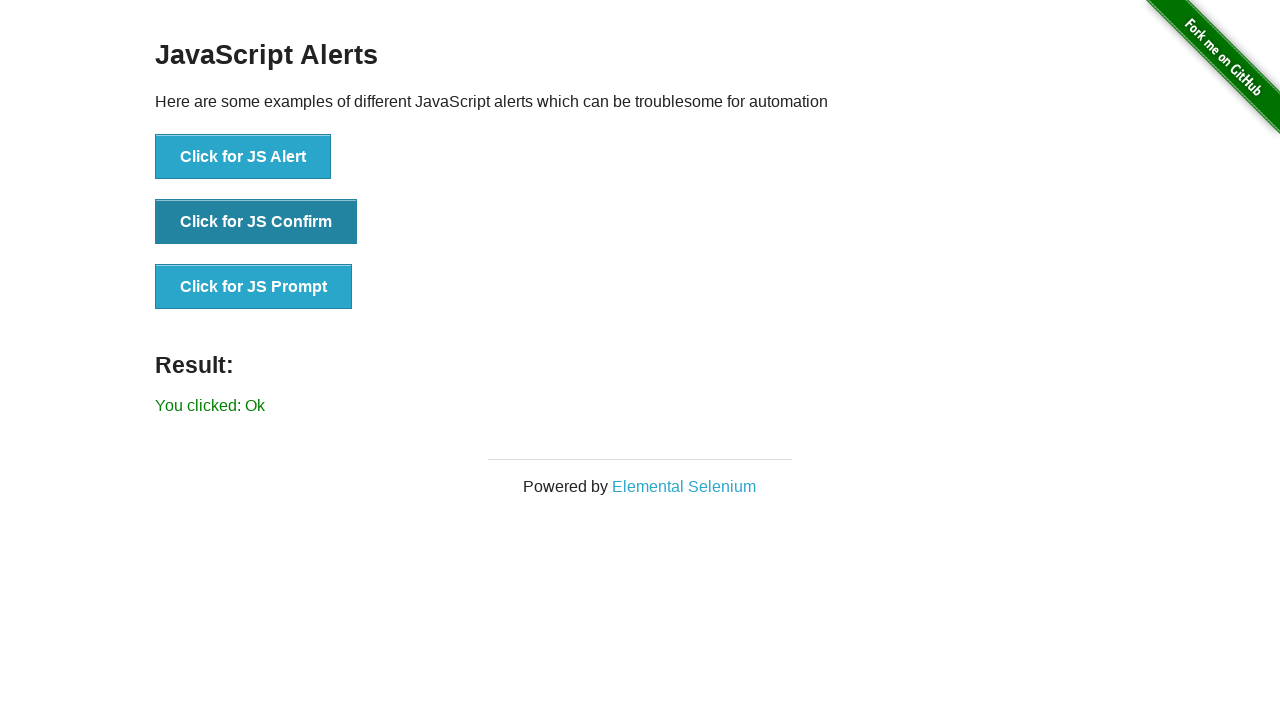